Navigates to the Greens Tech Selenium course content page to verify it loads correctly

Starting URL: http://greenstech.in/selenium-course-content.html

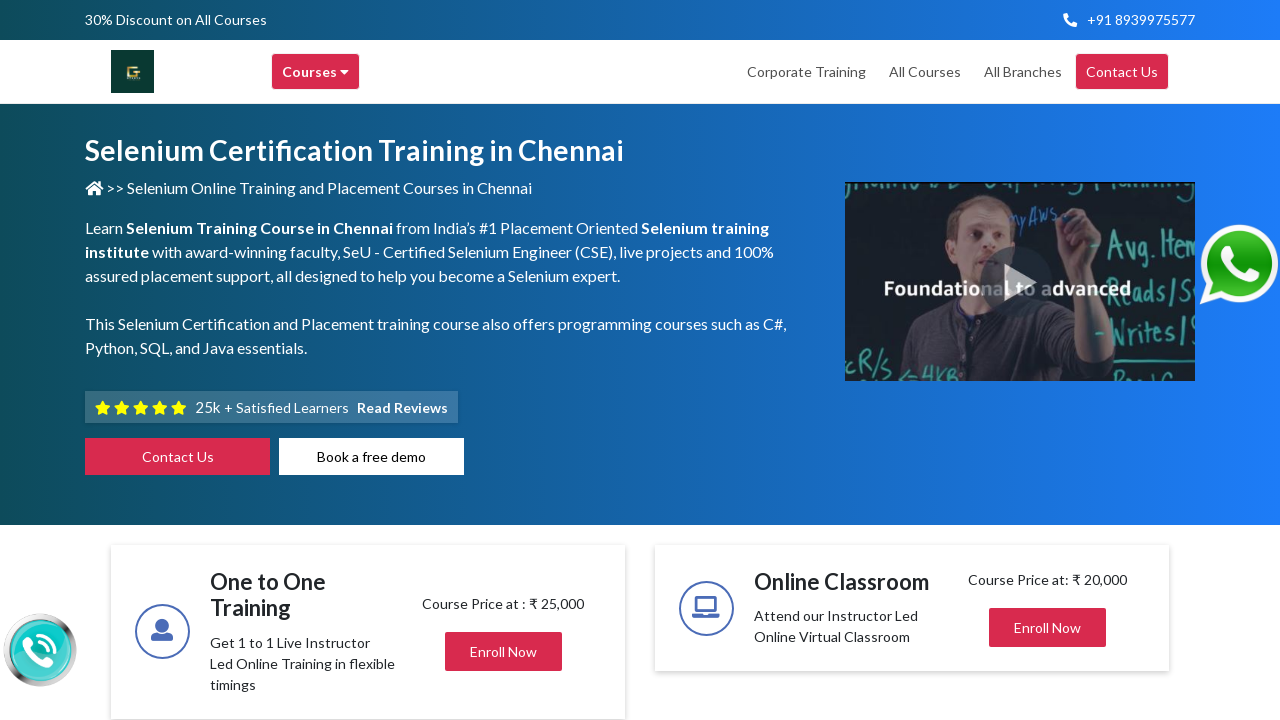

Waited for page DOM content to load
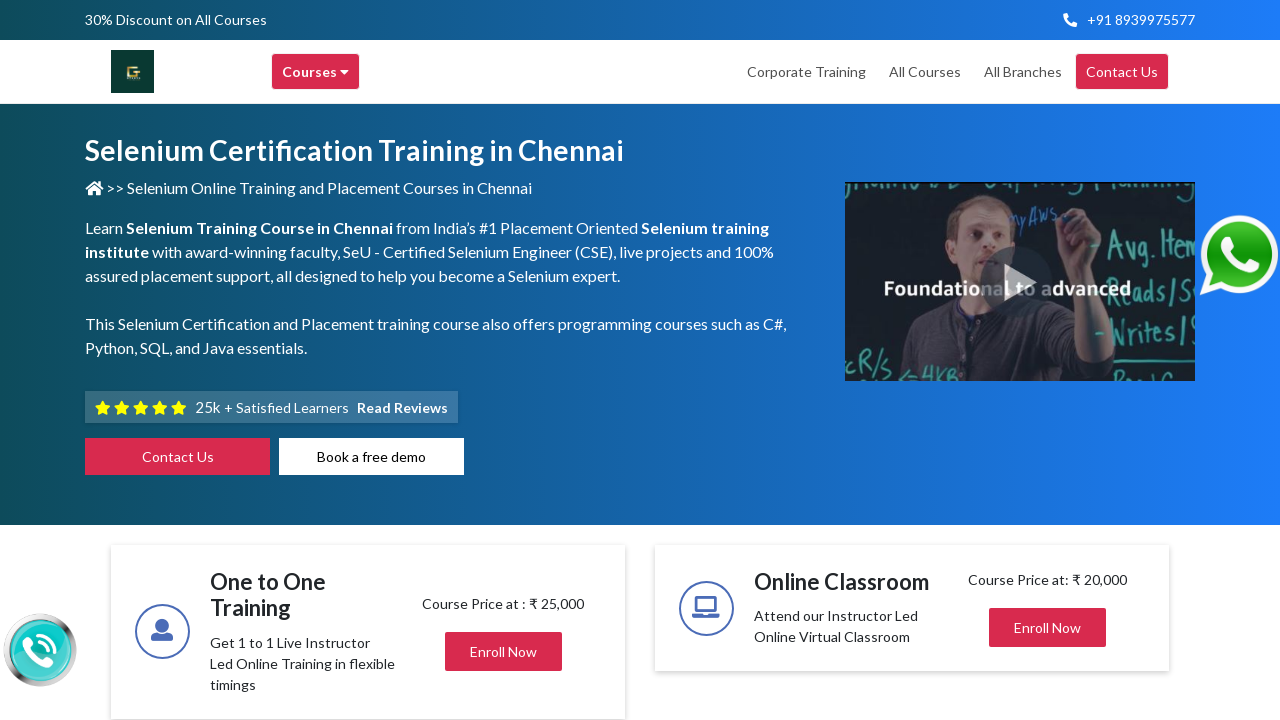

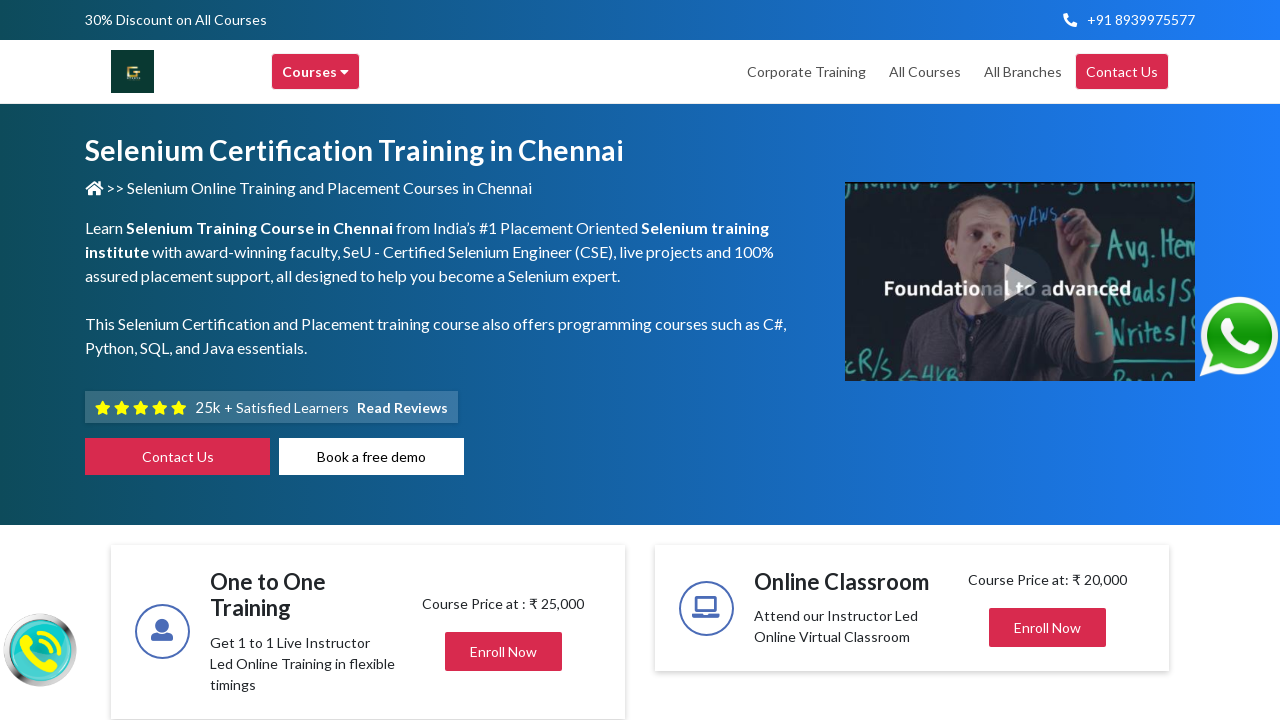